Tests hover functionality by hovering over three images and verifying that the corresponding user names (user1, user2, user3) become visible when each image is hovered.

Starting URL: https://practice.cydeo.com/hovers

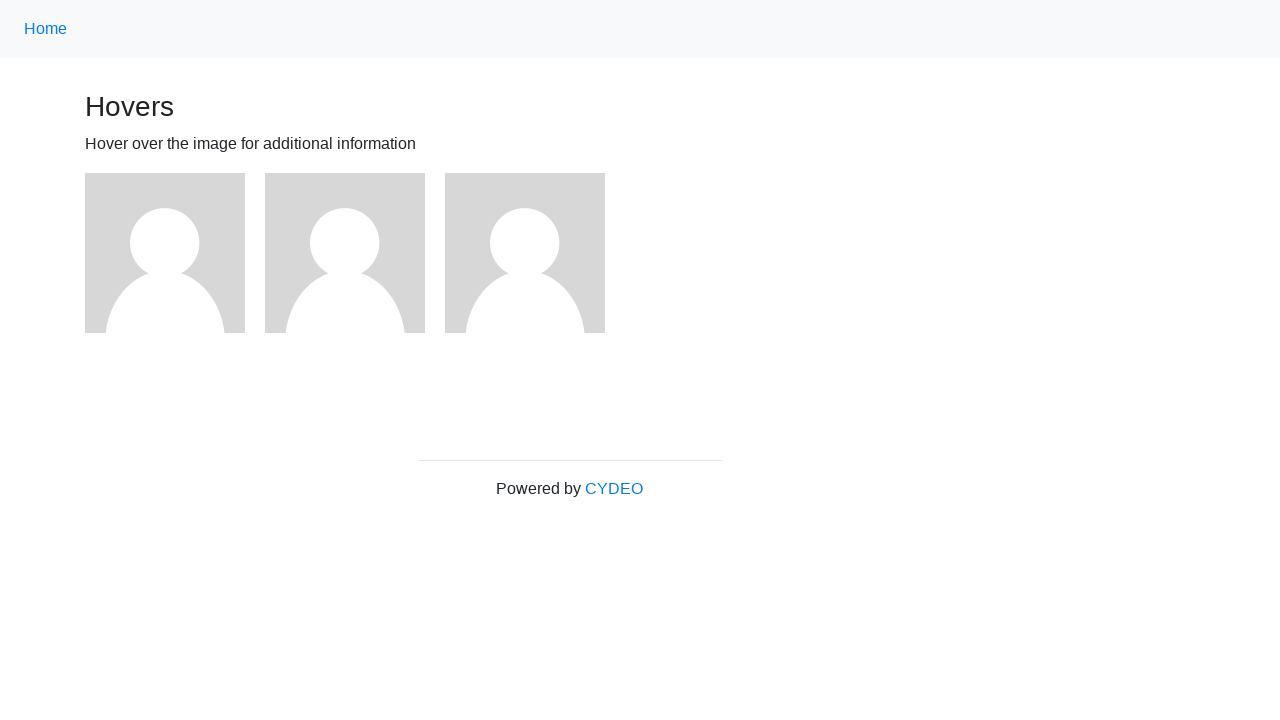

Located first image element
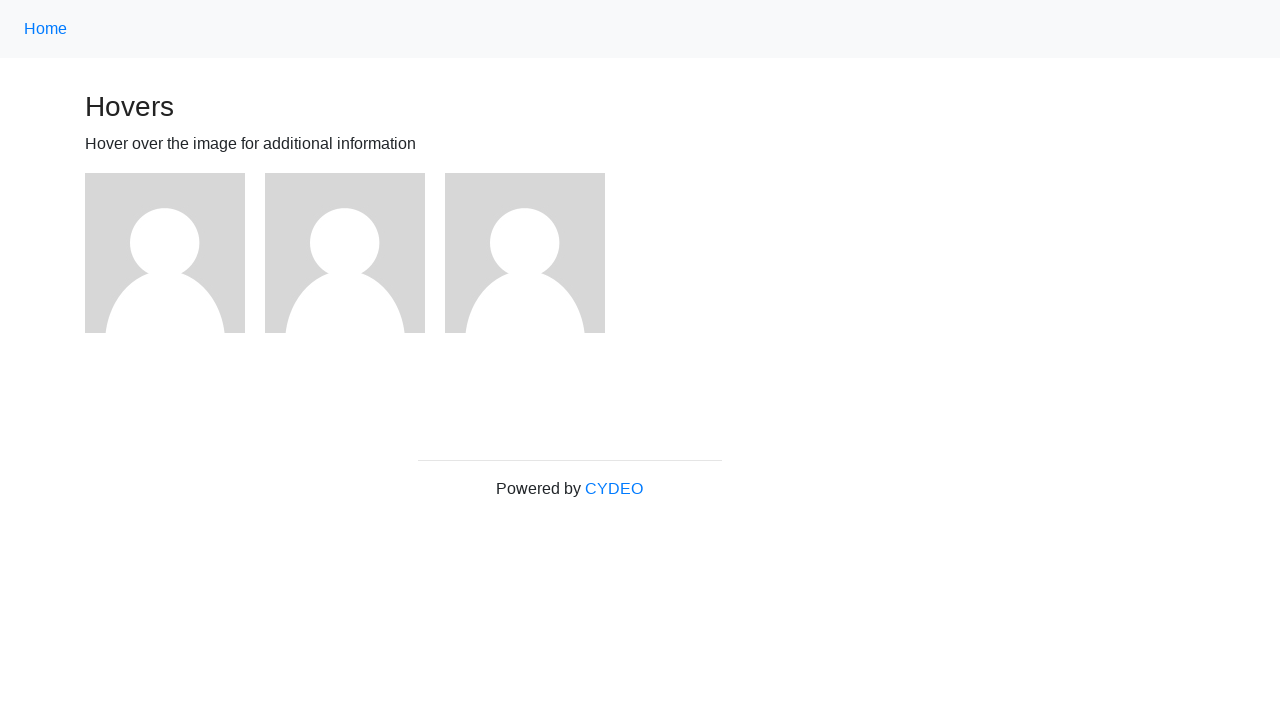

Located second image element
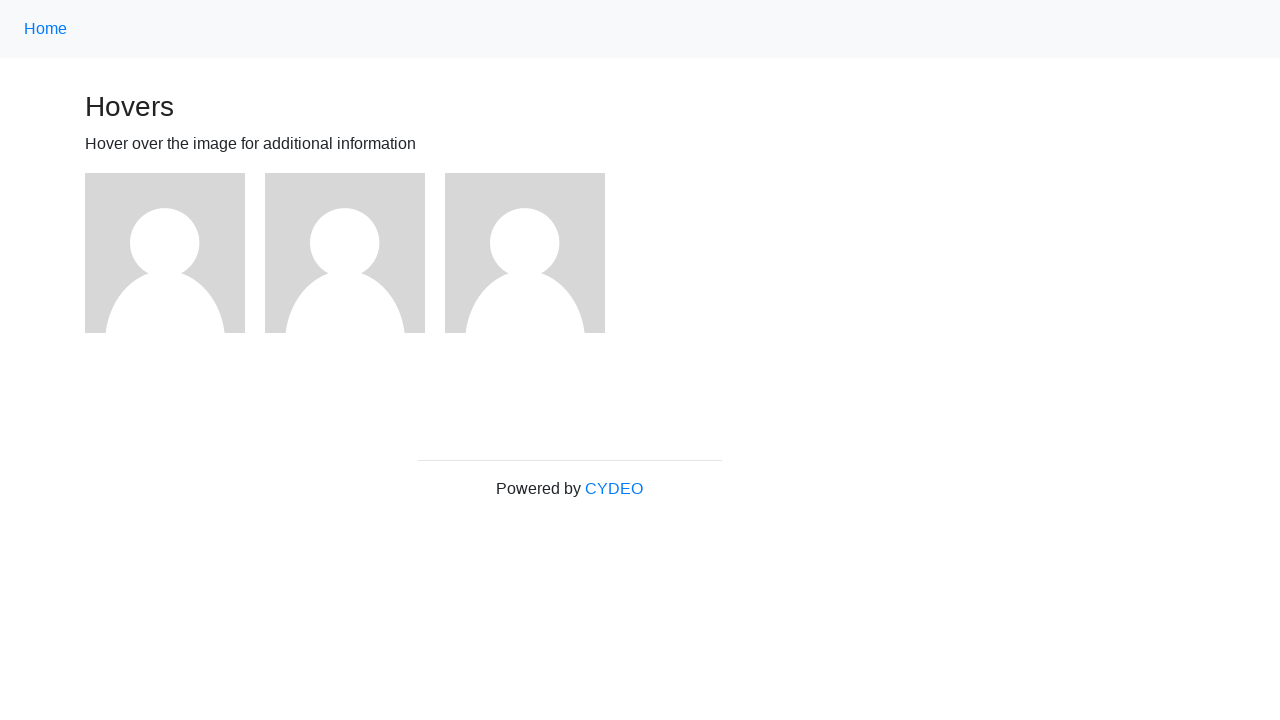

Located third image element
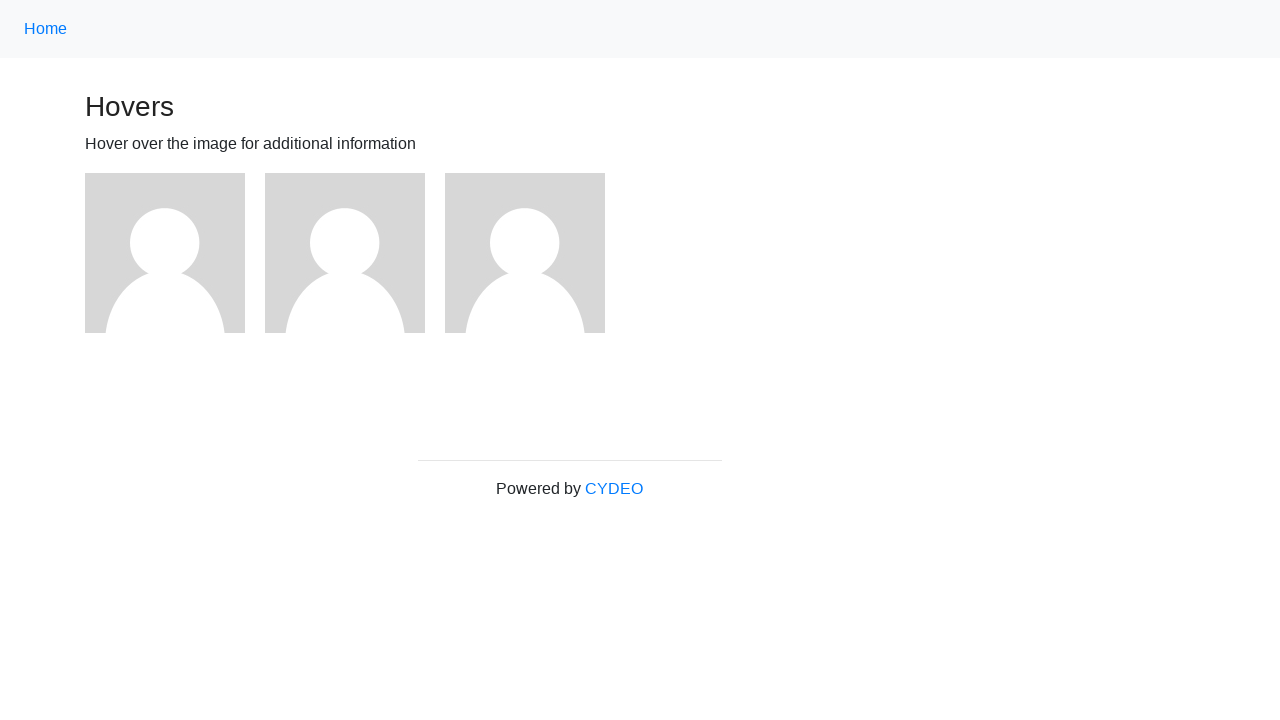

Located user1 text element
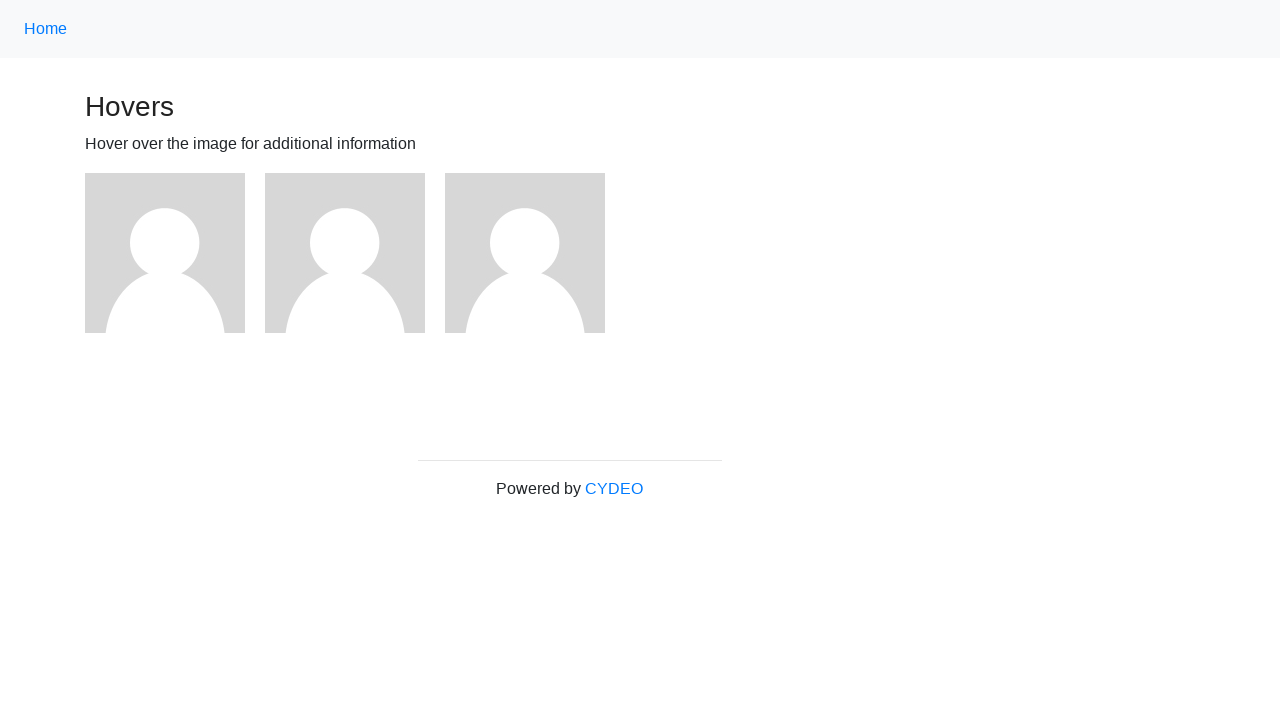

Located user2 text element
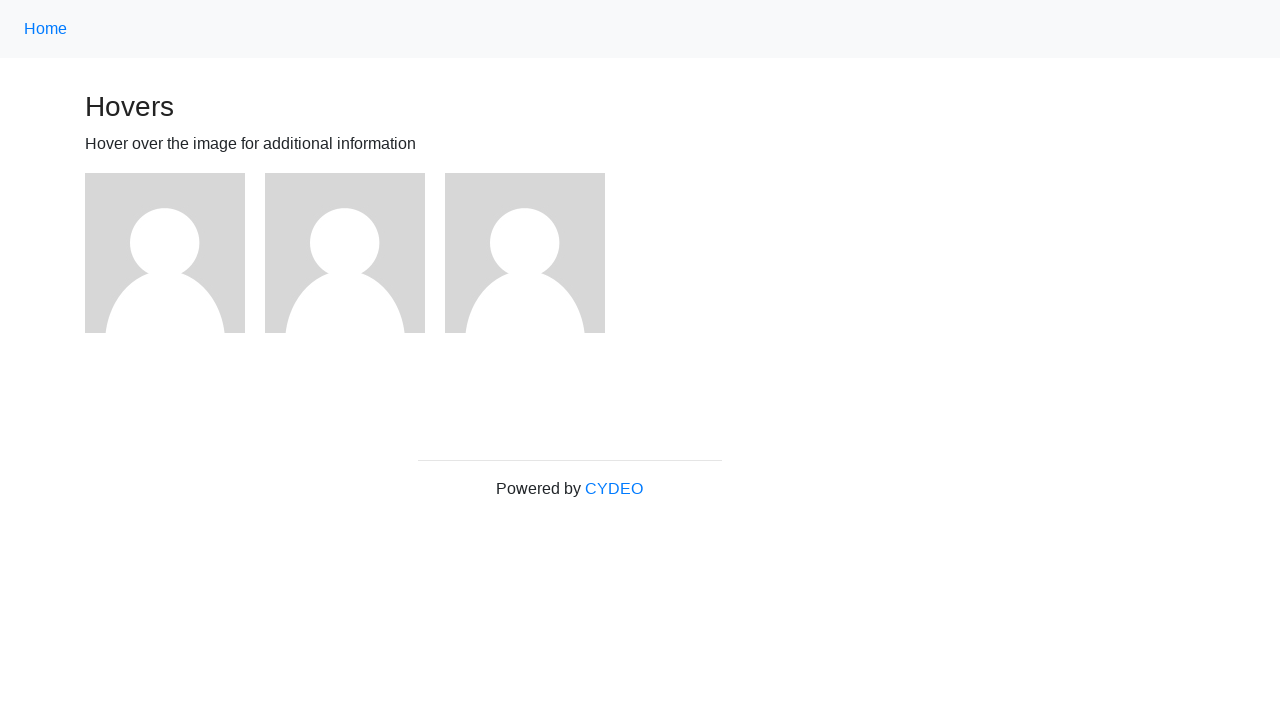

Located user3 text element
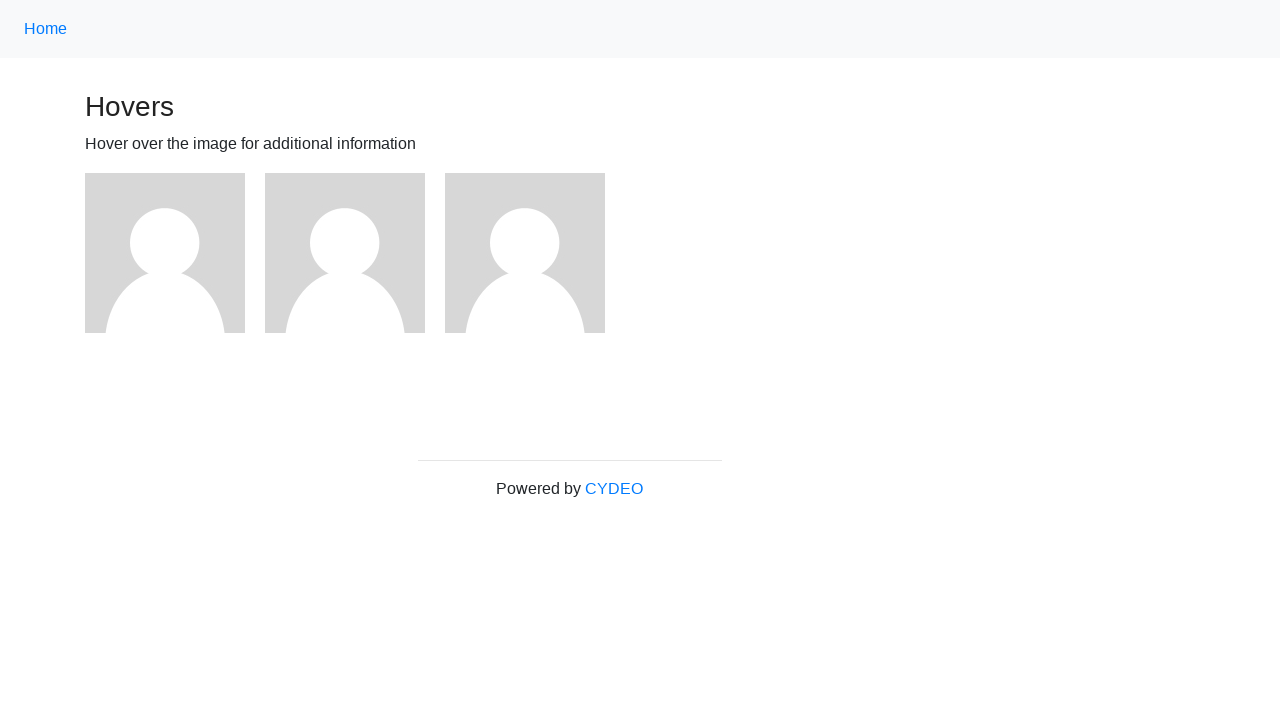

Hovered over first image at (165, 253) on xpath=//img >> nth=0
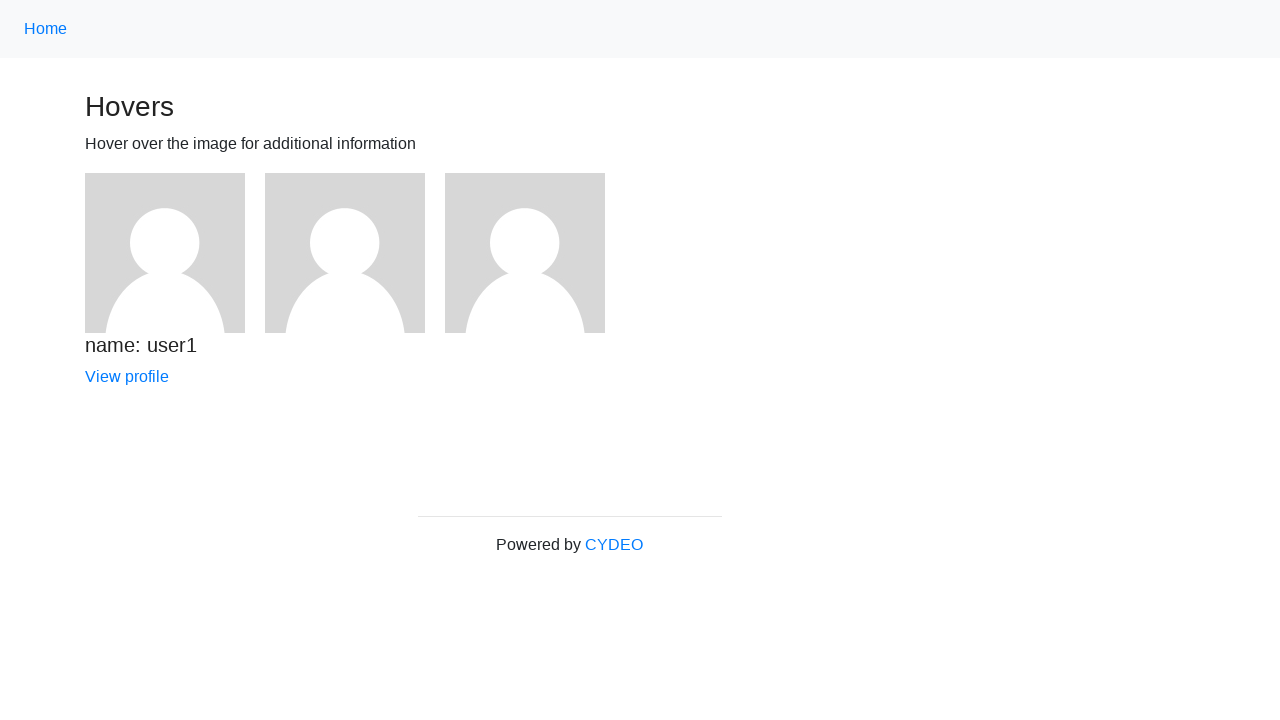

Verified user1 is visible after hovering over first image
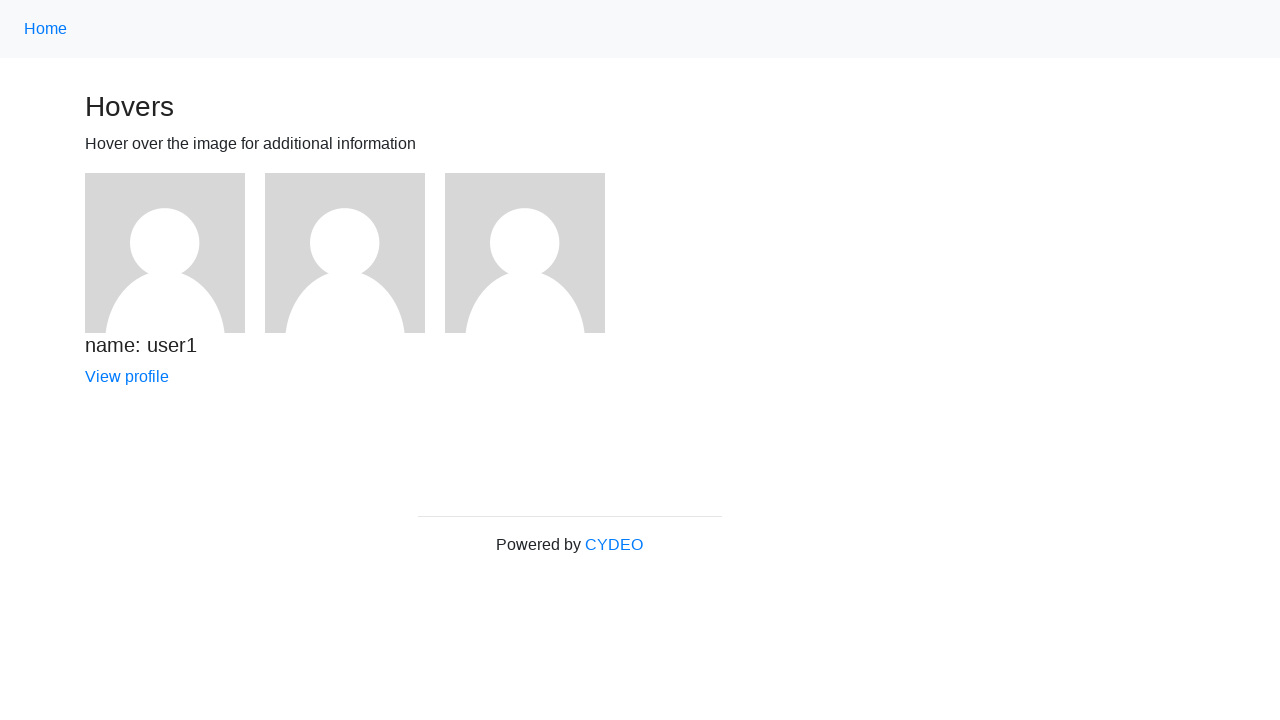

Hovered over second image at (345, 253) on xpath=//img >> nth=1
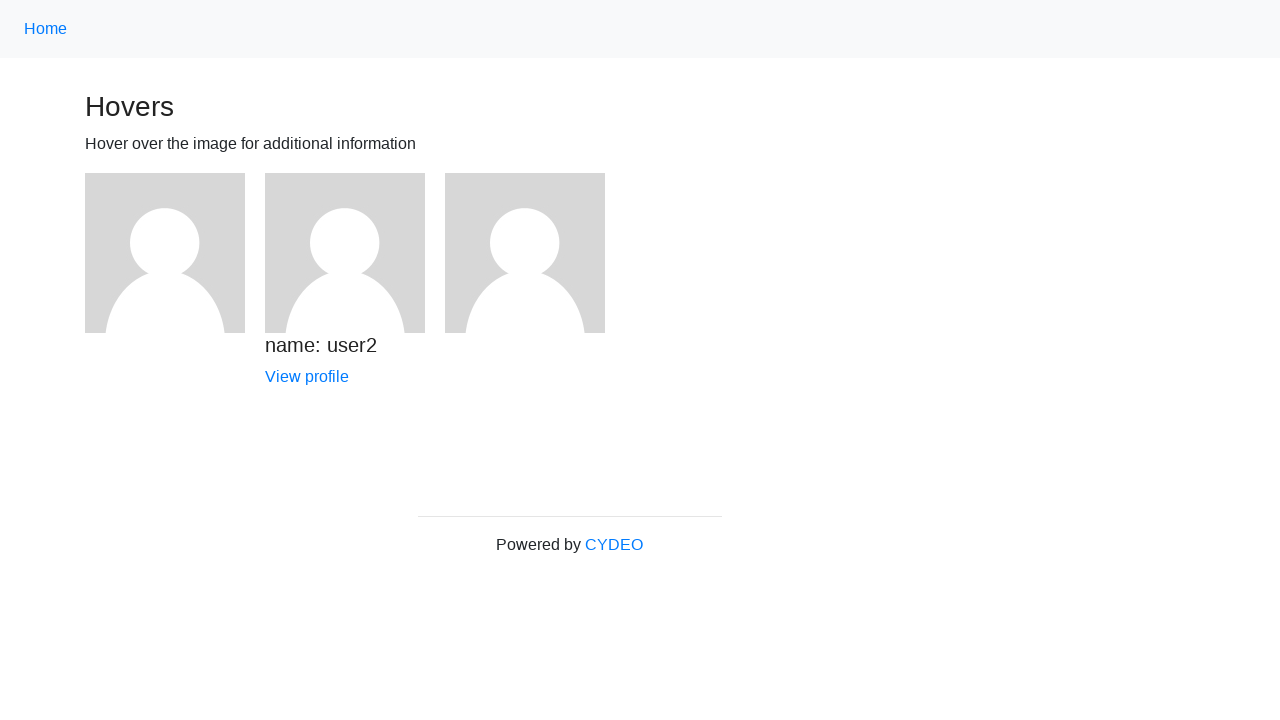

Verified user2 is visible after hovering over second image
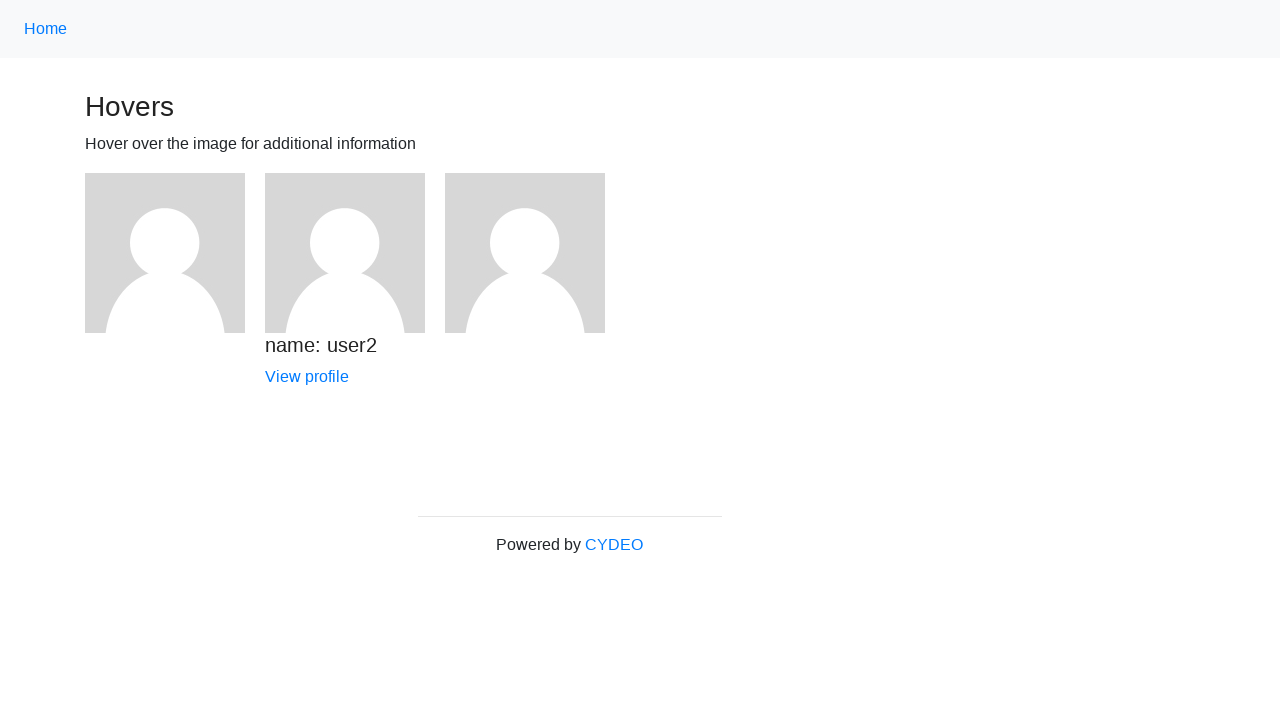

Hovered over third image at (525, 253) on xpath=//img >> nth=2
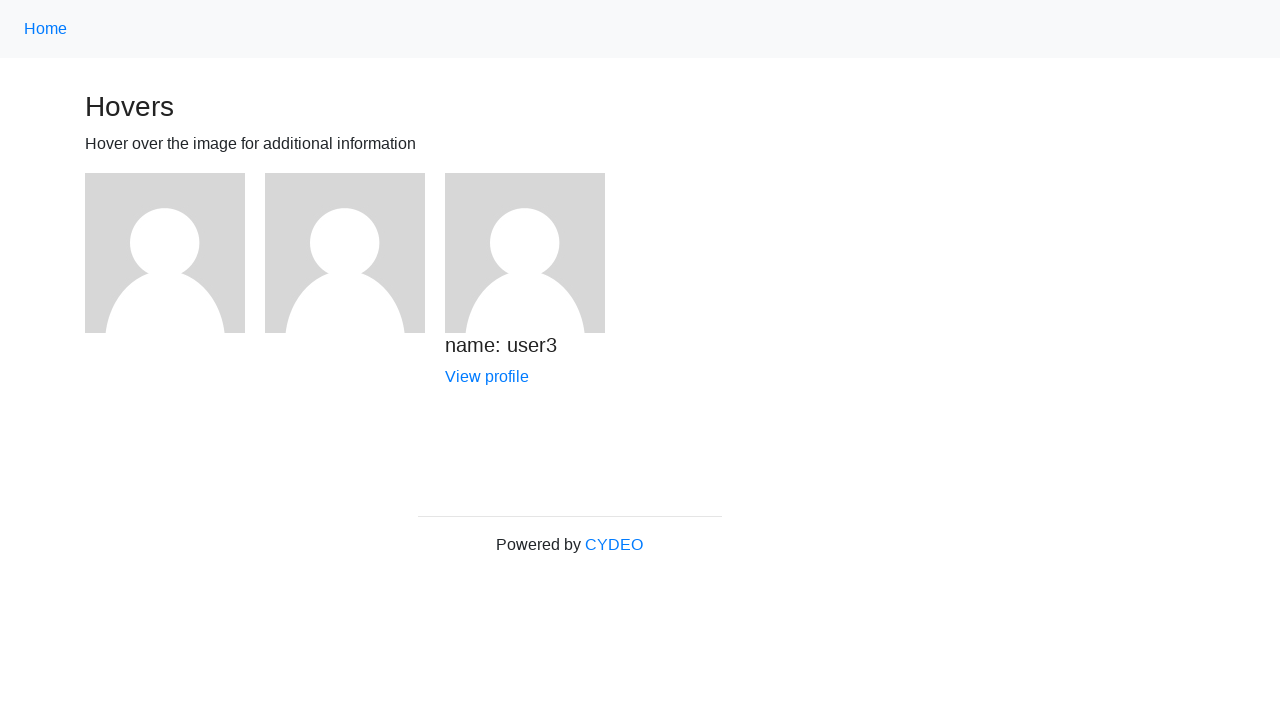

Verified user3 is visible after hovering over third image
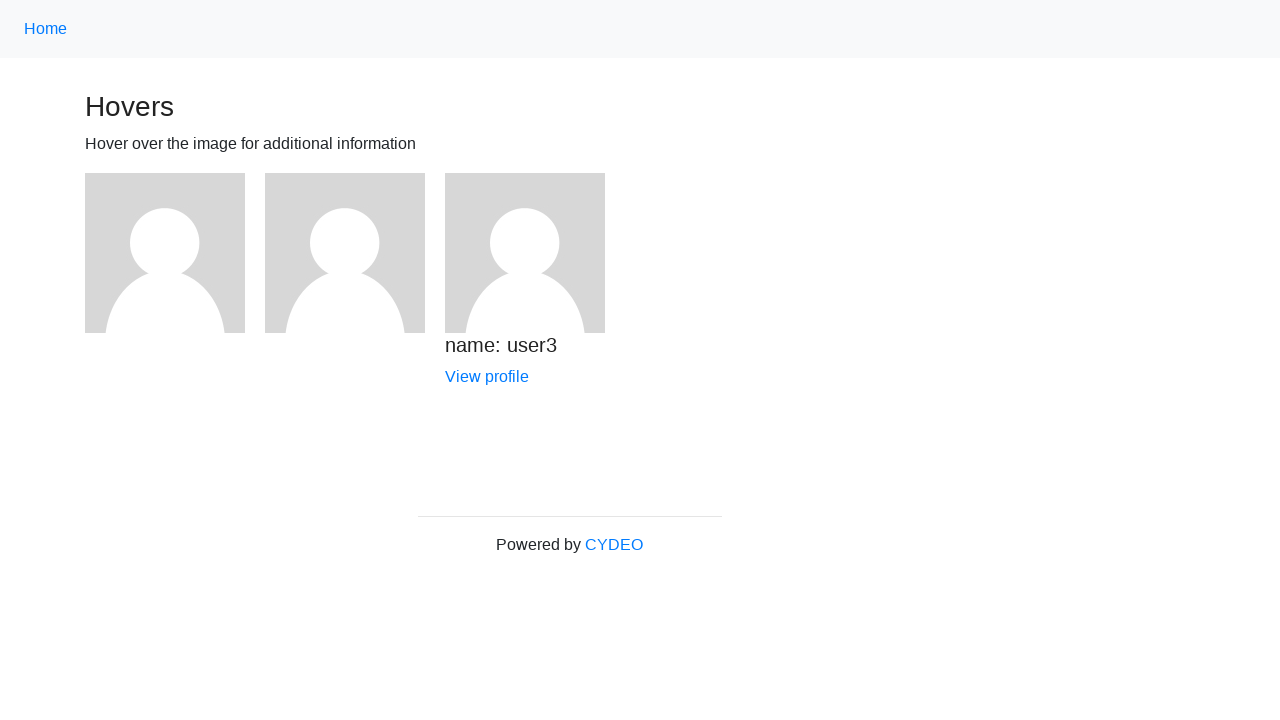

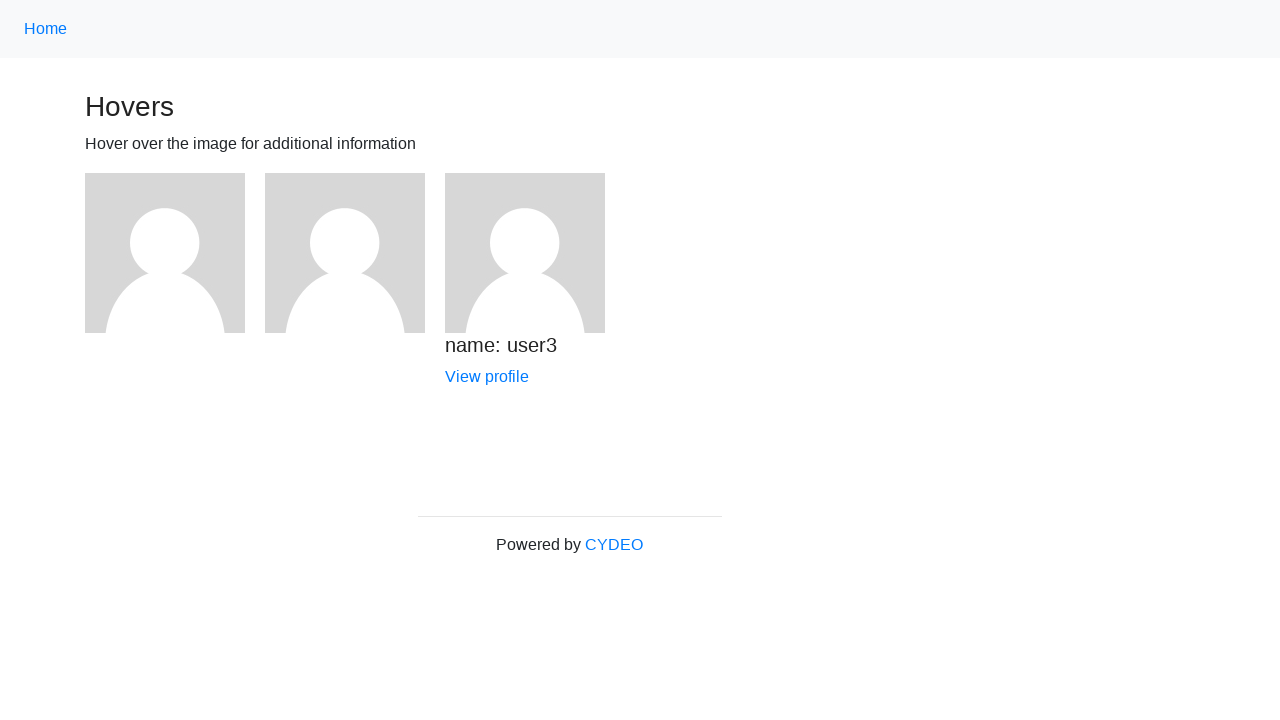